Fills out a data types form with various fields and submits it, then verifies the background colors of the result fields to check validation status

Starting URL: https://bonigarcia.dev/selenium-webdriver-java/data-types.html

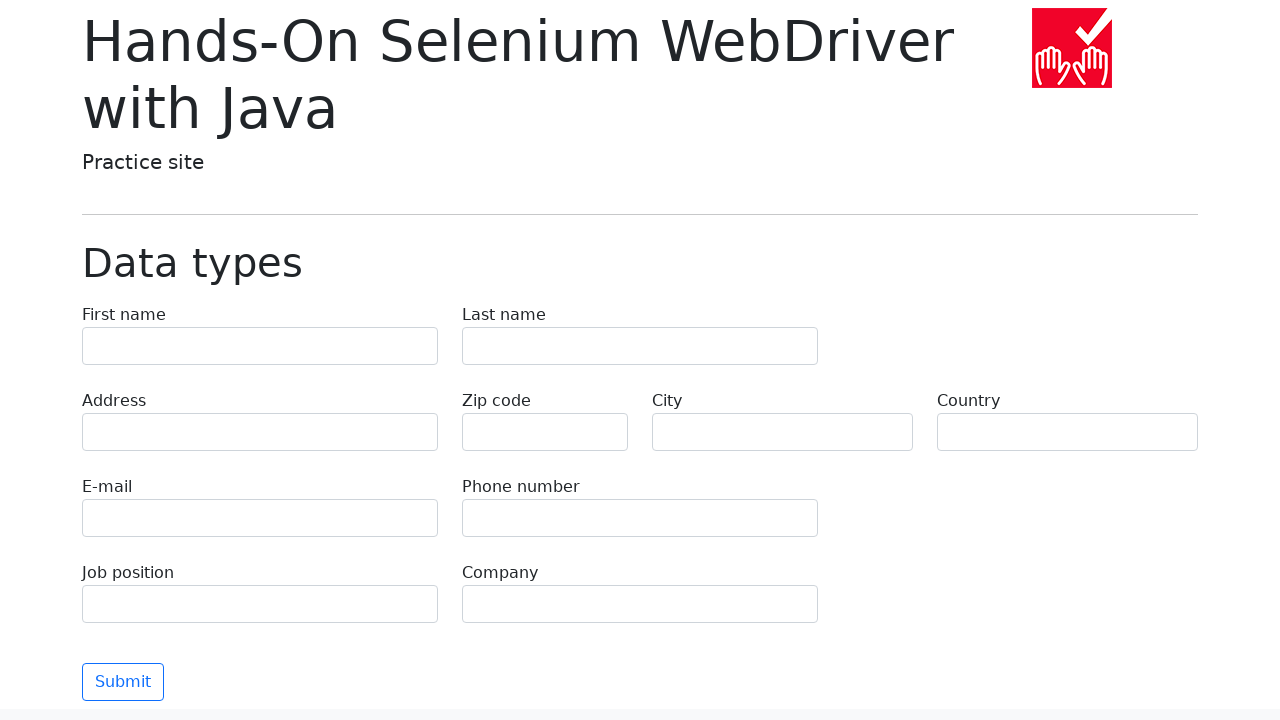

Filled first-name field with 'Иван' on input[name='first-name']
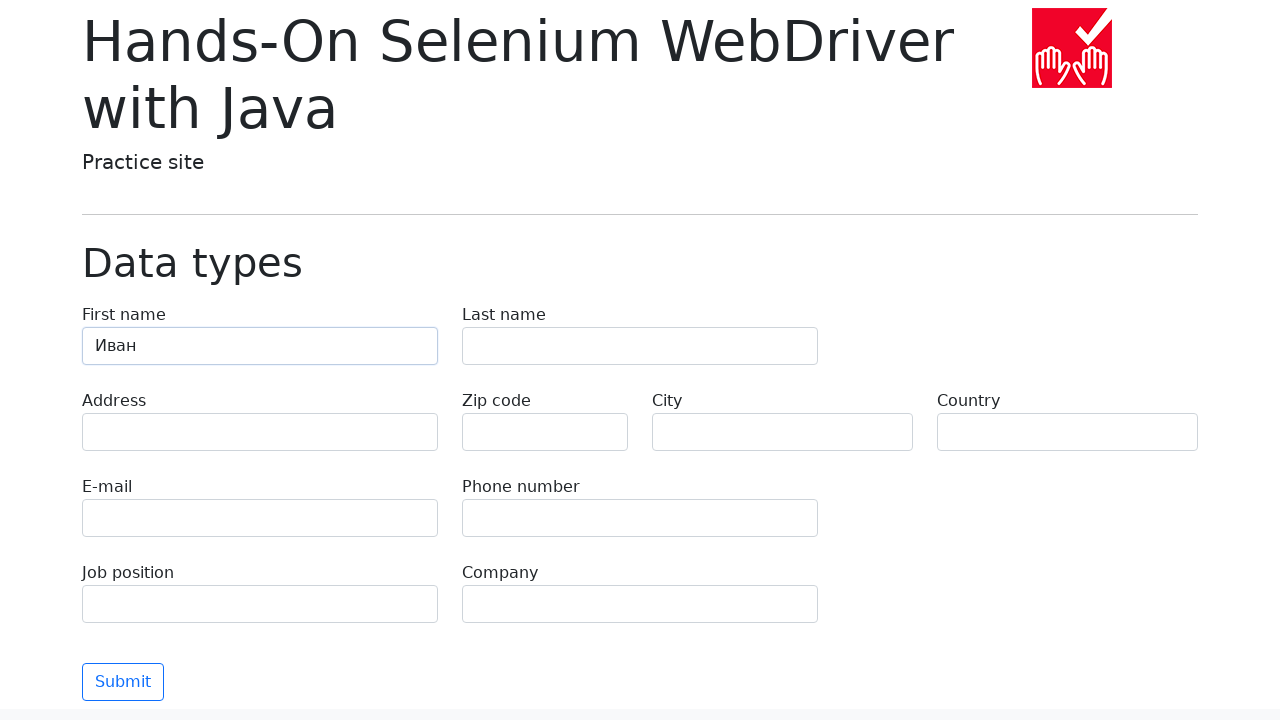

Filled last-name field with 'Петров' on input[name='last-name']
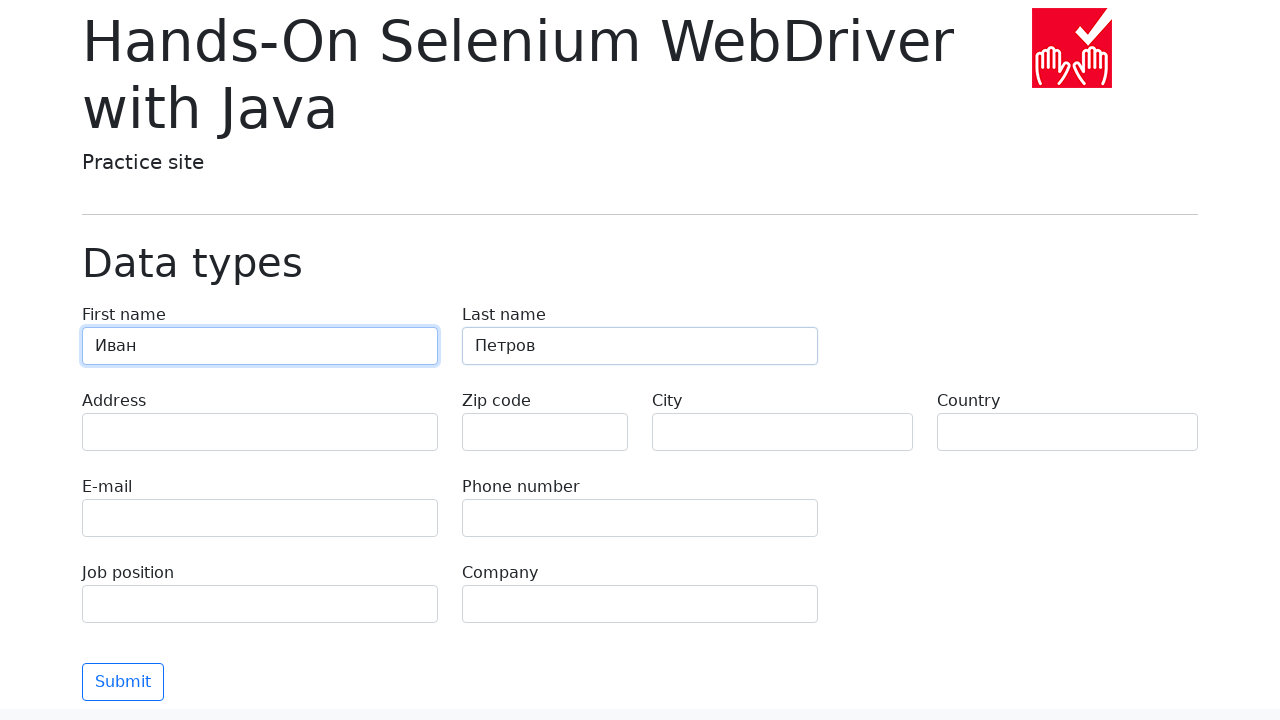

Filled address field with 'Ленина, 55-3' on input[name='address']
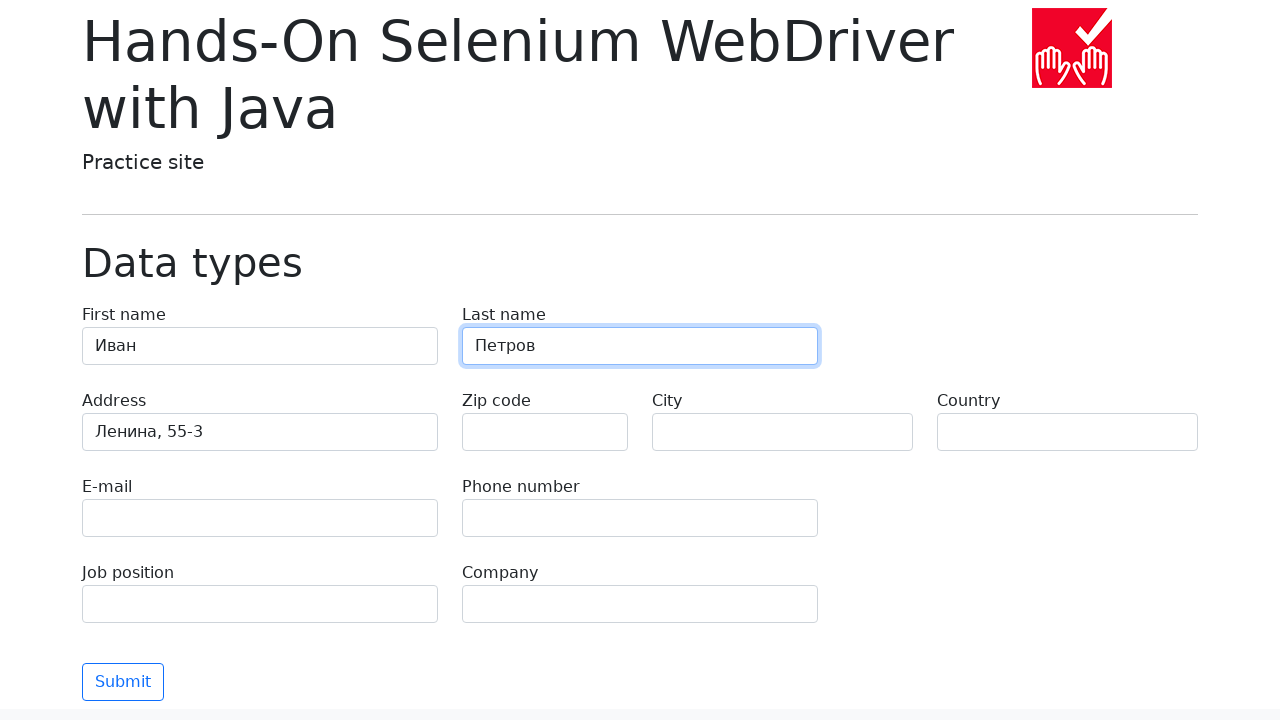

Filled e-mail field with 'test@skypro.com' on input[name='e-mail']
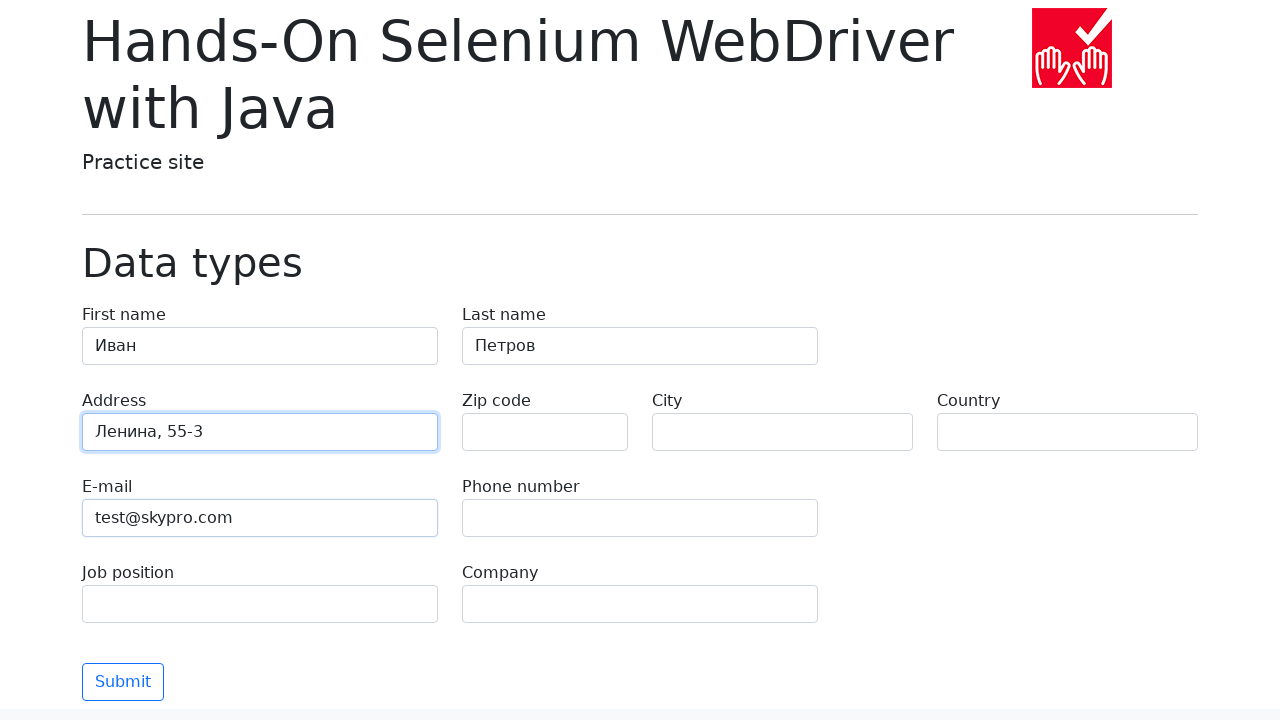

Filled phone field with '+7985899998787' on input[name='phone']
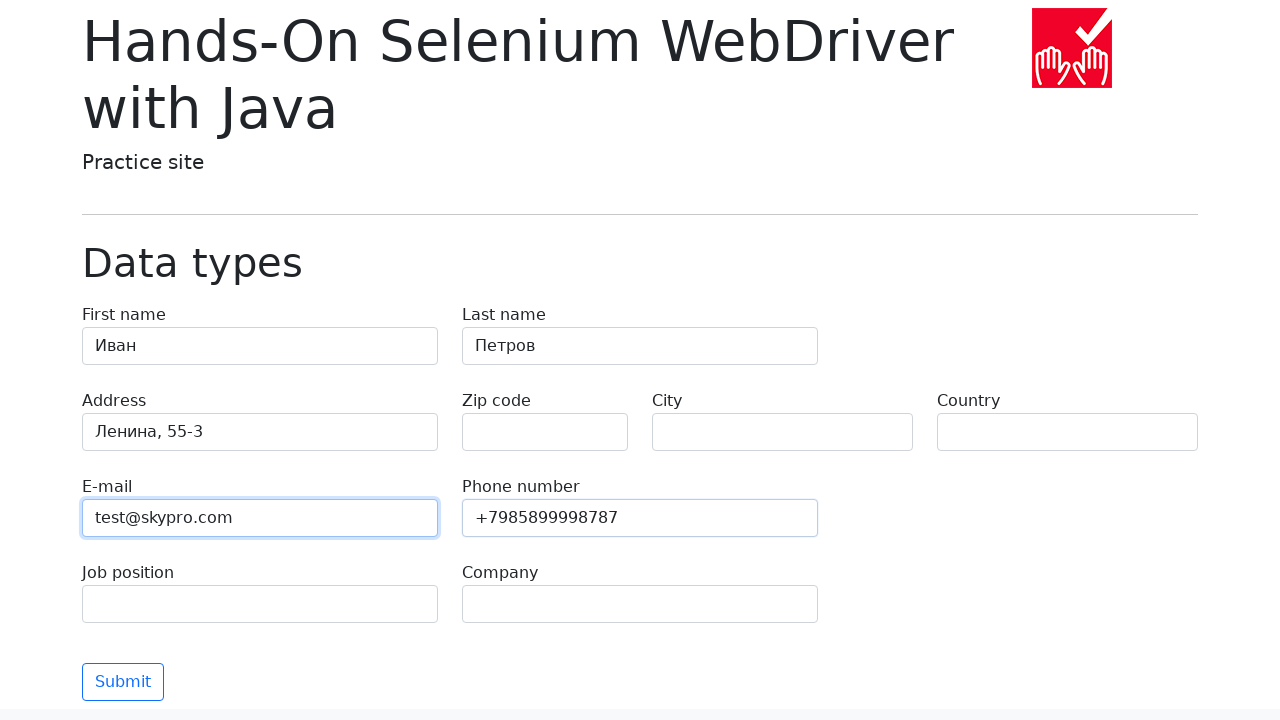

Filled city field with 'Москва' on input[name='city']
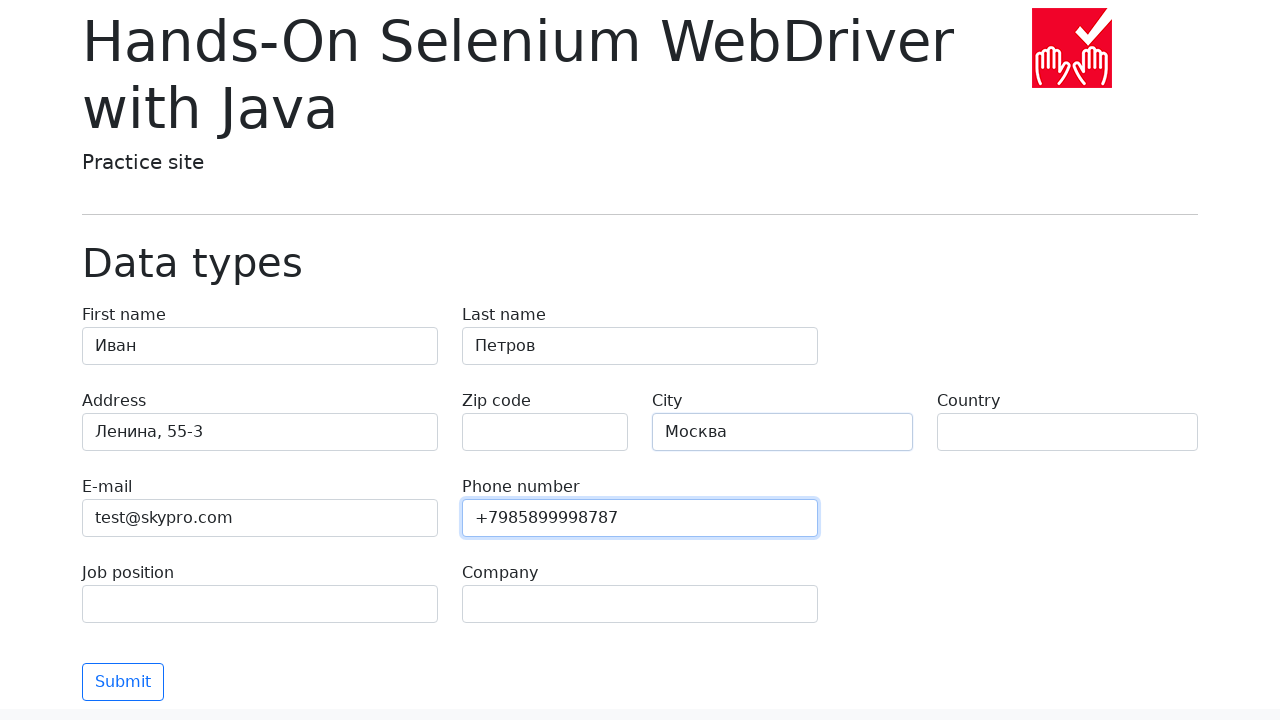

Filled country field with 'Россия' on input[name='country']
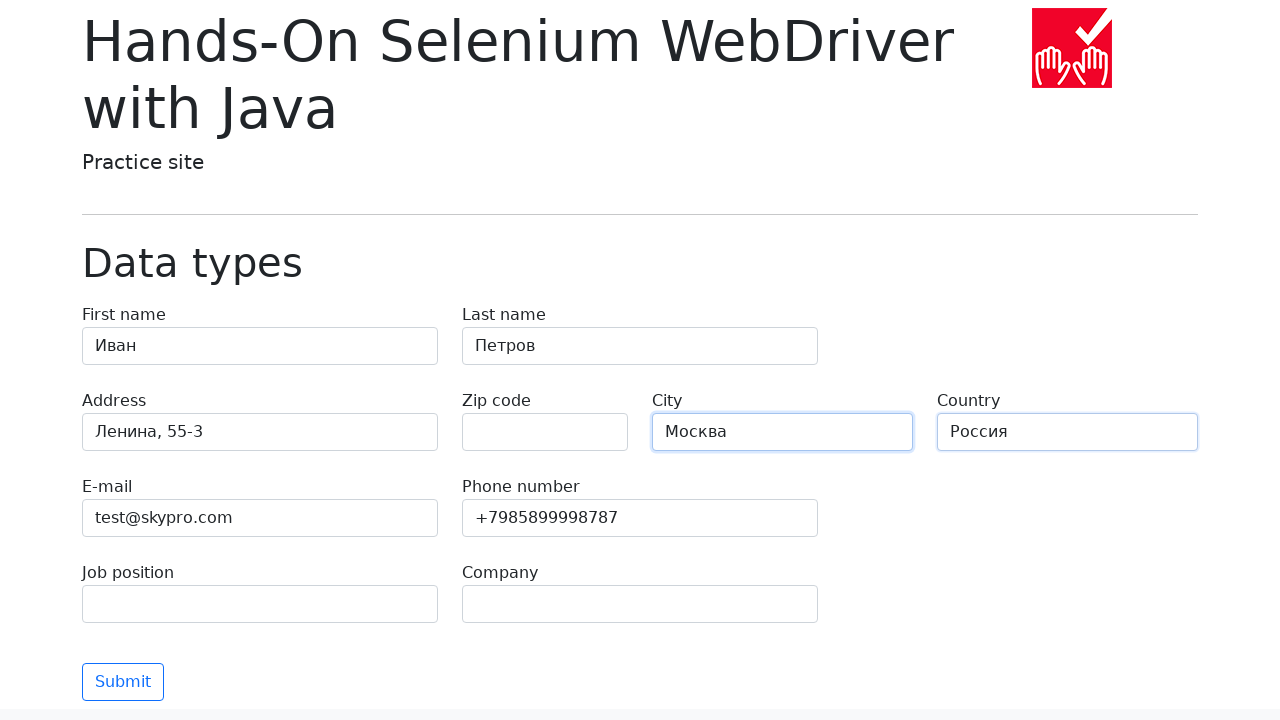

Filled job-position field with 'QA' on input[name='job-position']
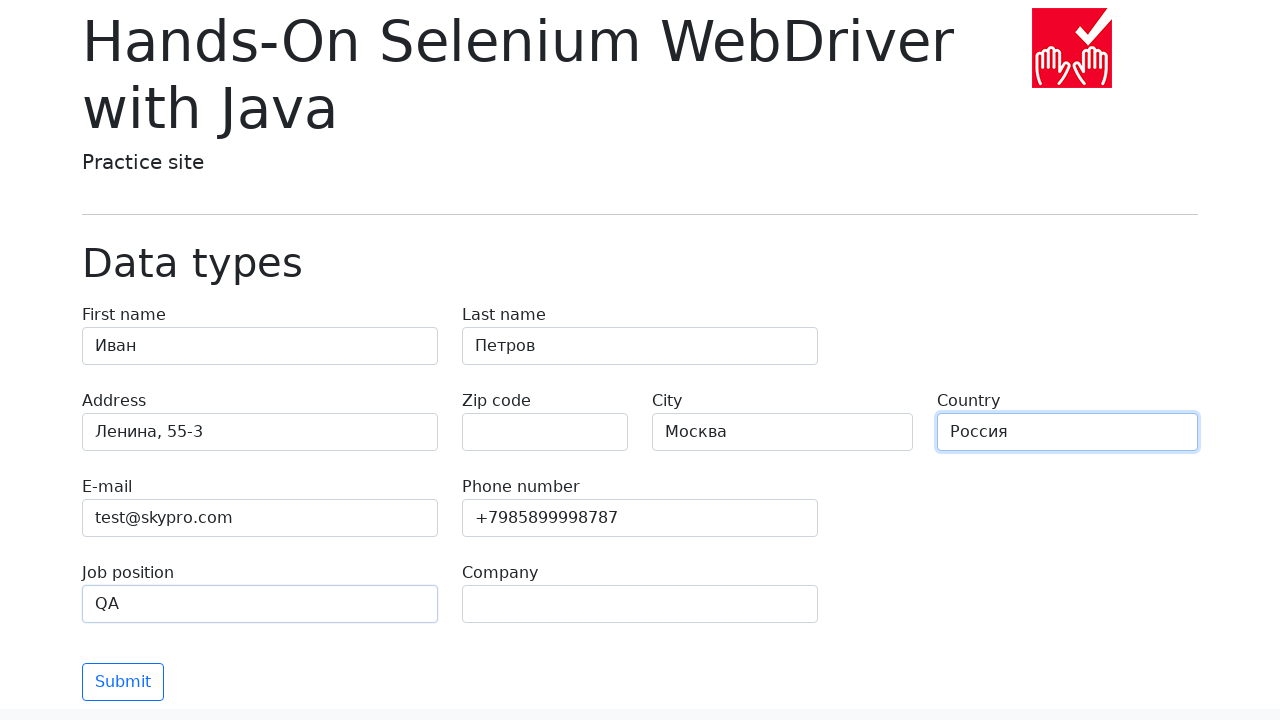

Filled company field with 'SkyPro' on input[name='company']
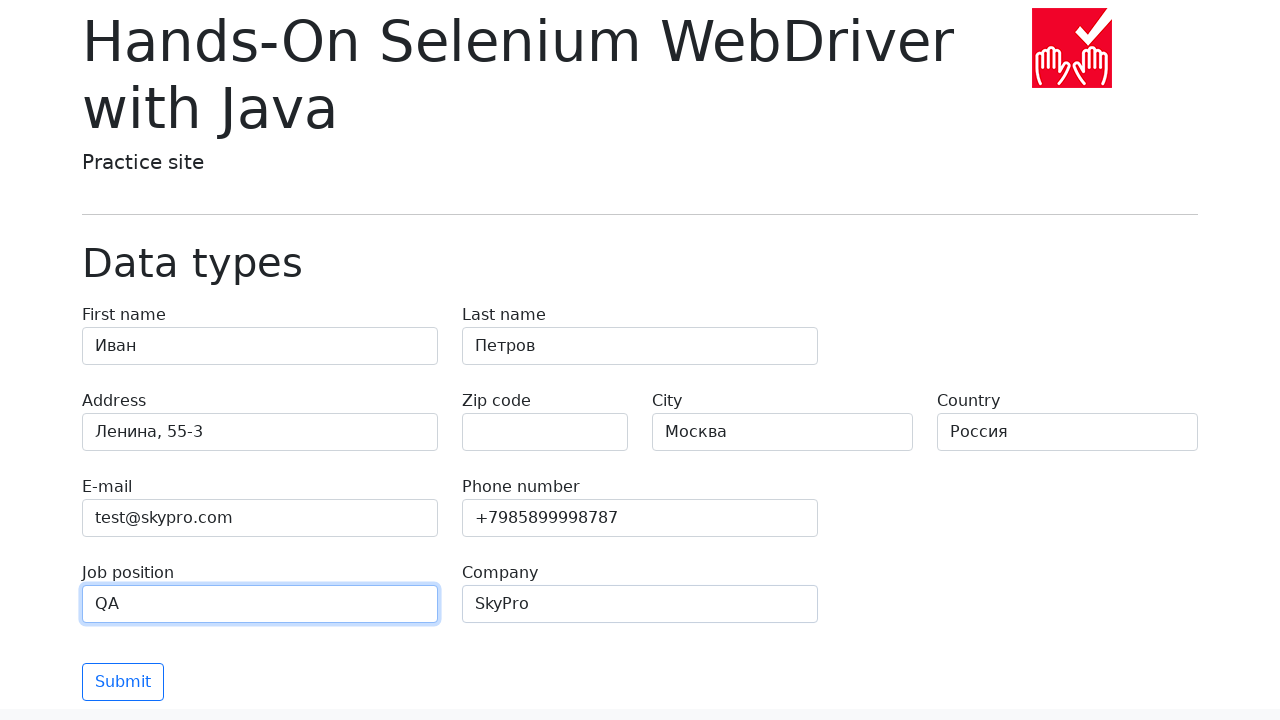

Clicked form submit button at (123, 682) on button[type='submit']
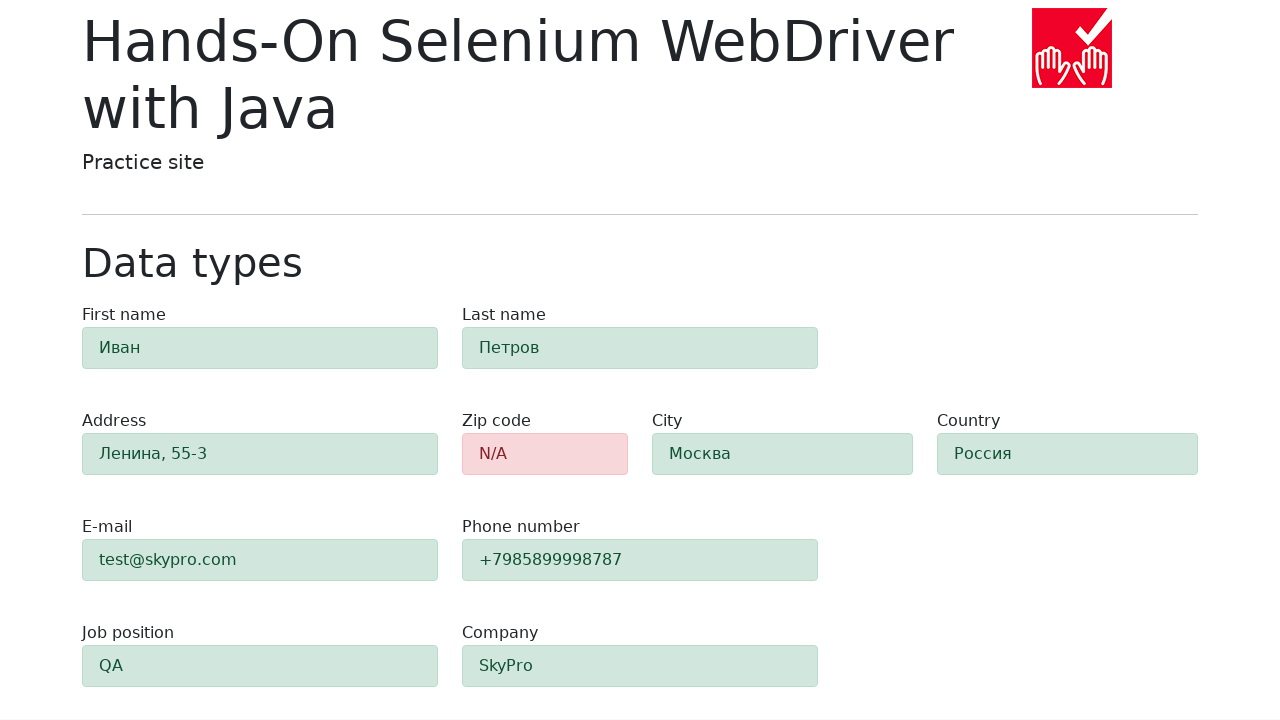

Waited for results to appear - first-name field loaded
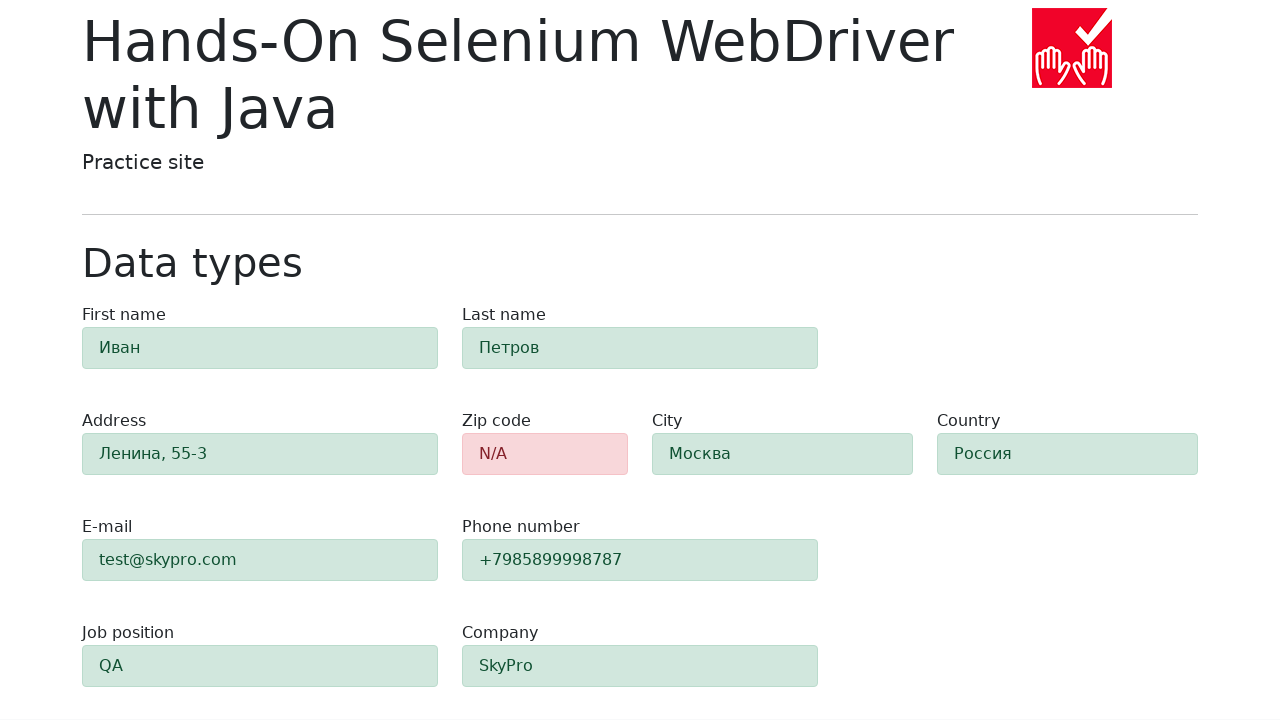

Retrieved background color of first-name result field
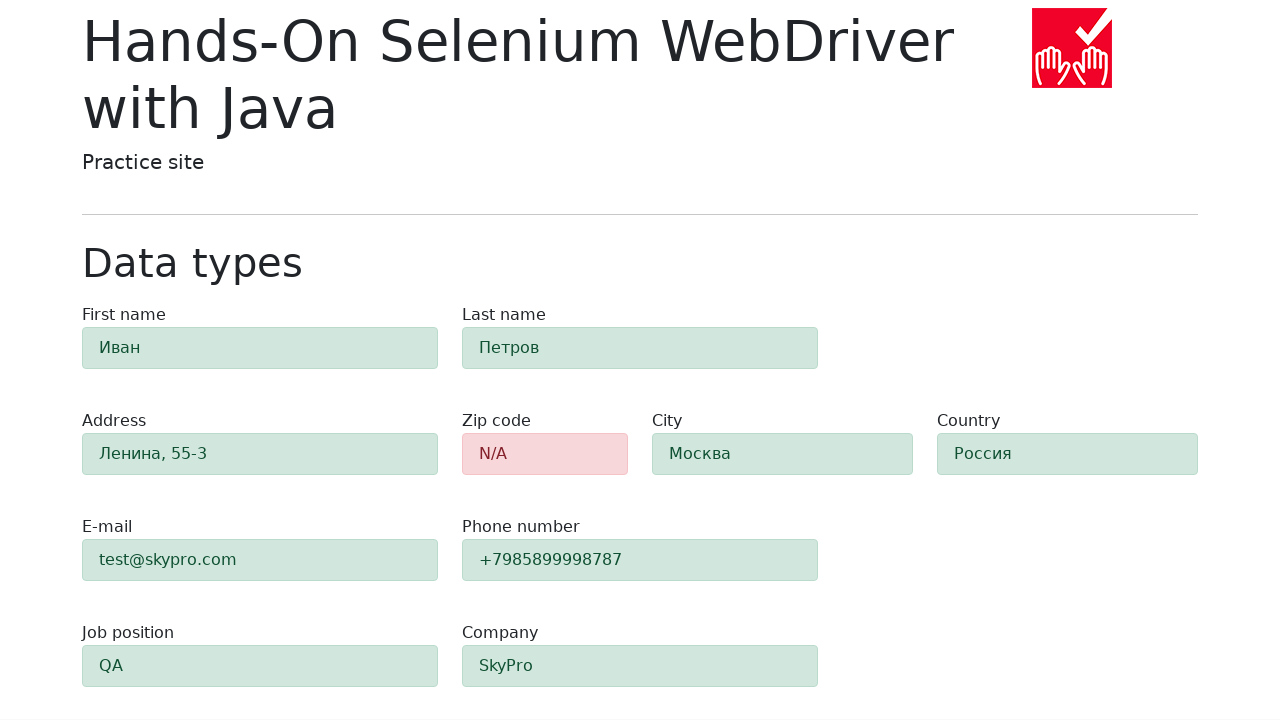

Retrieved background color of last-name result field
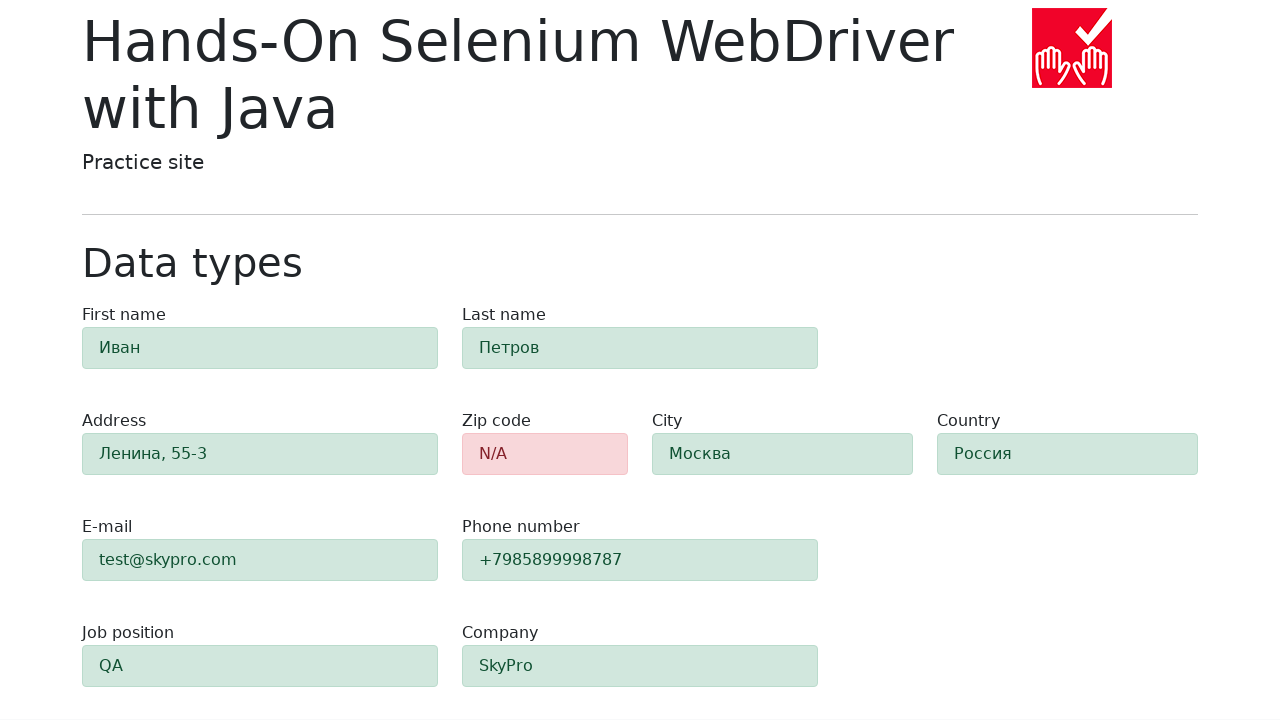

Retrieved background color of address result field
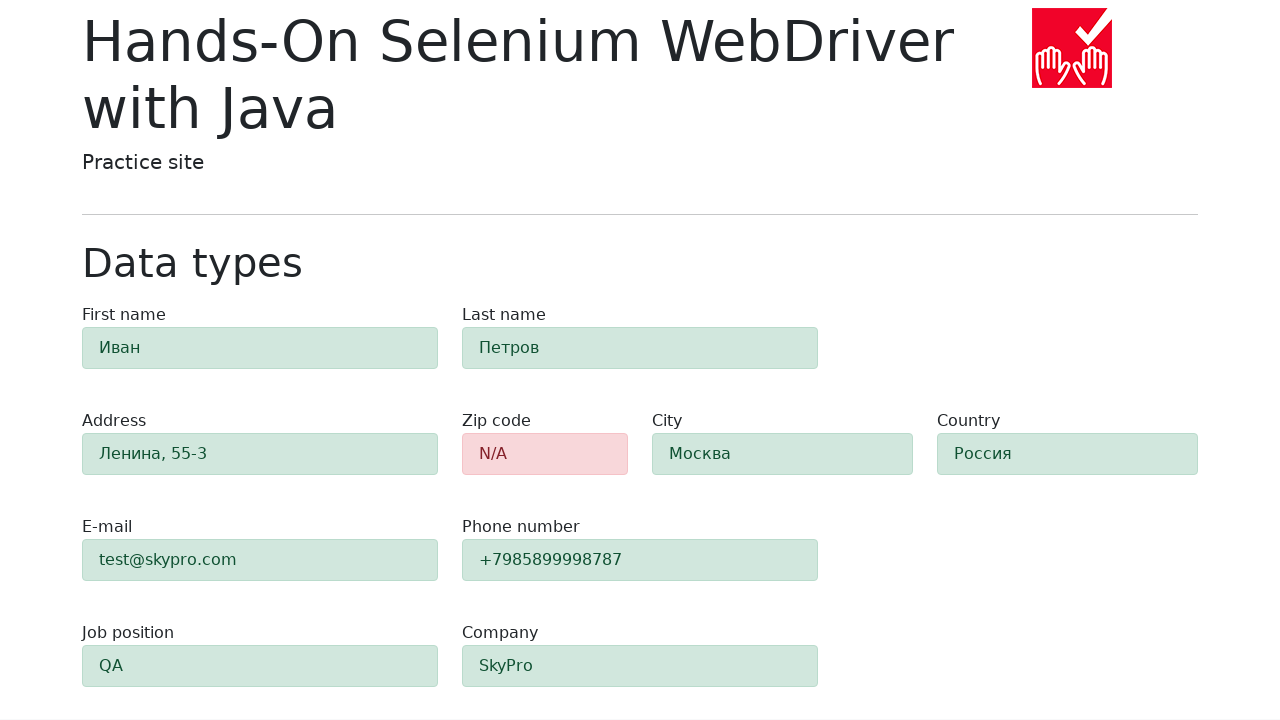

Retrieved background color of e-mail result field
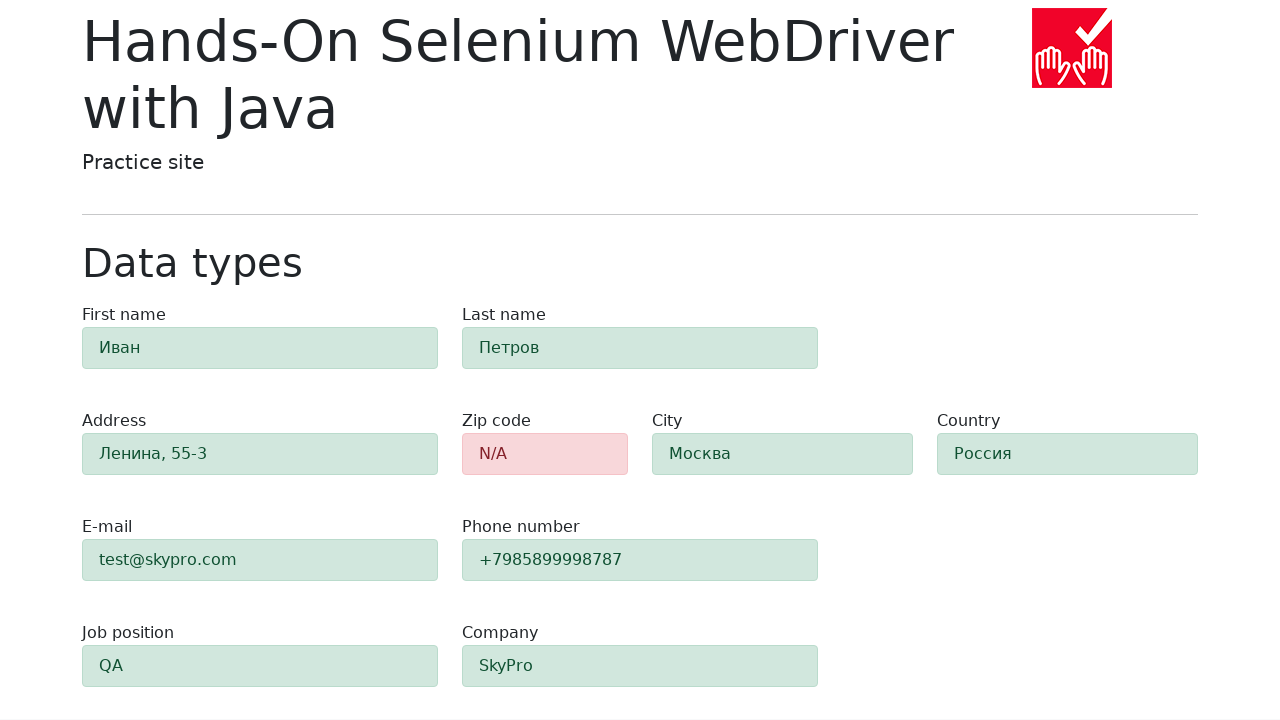

Retrieved background color of phone result field
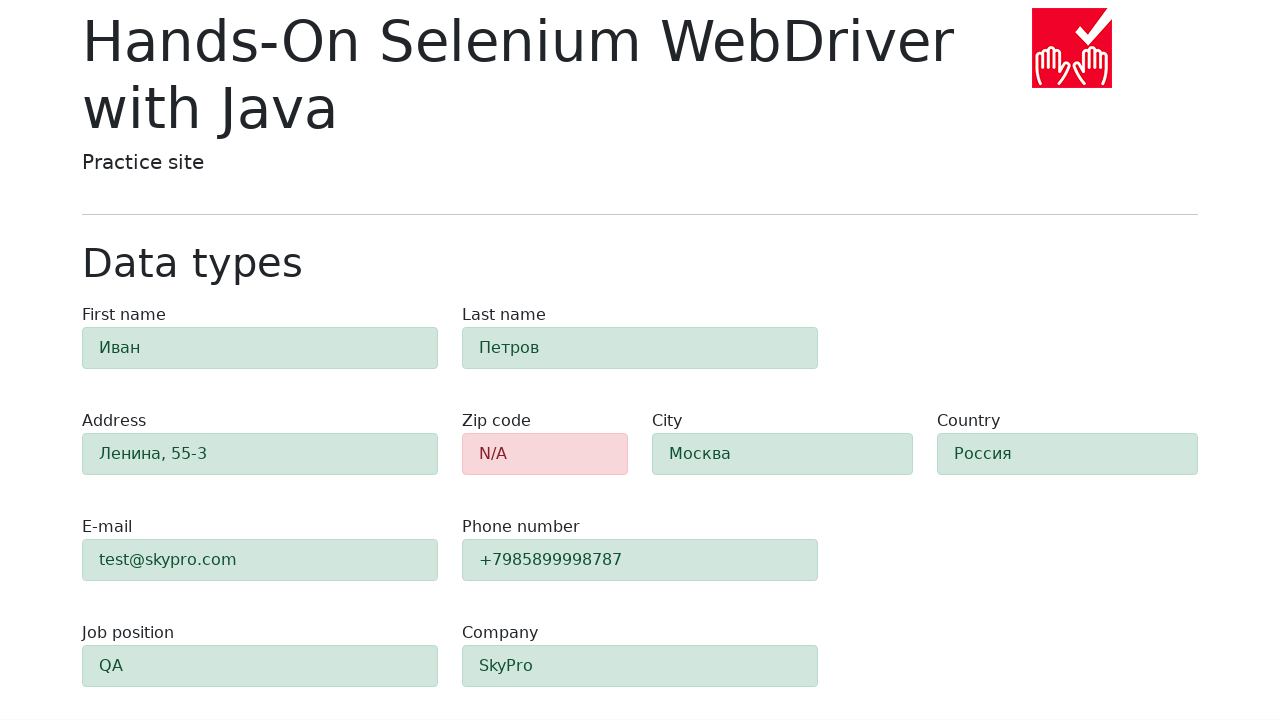

Retrieved background color of city result field
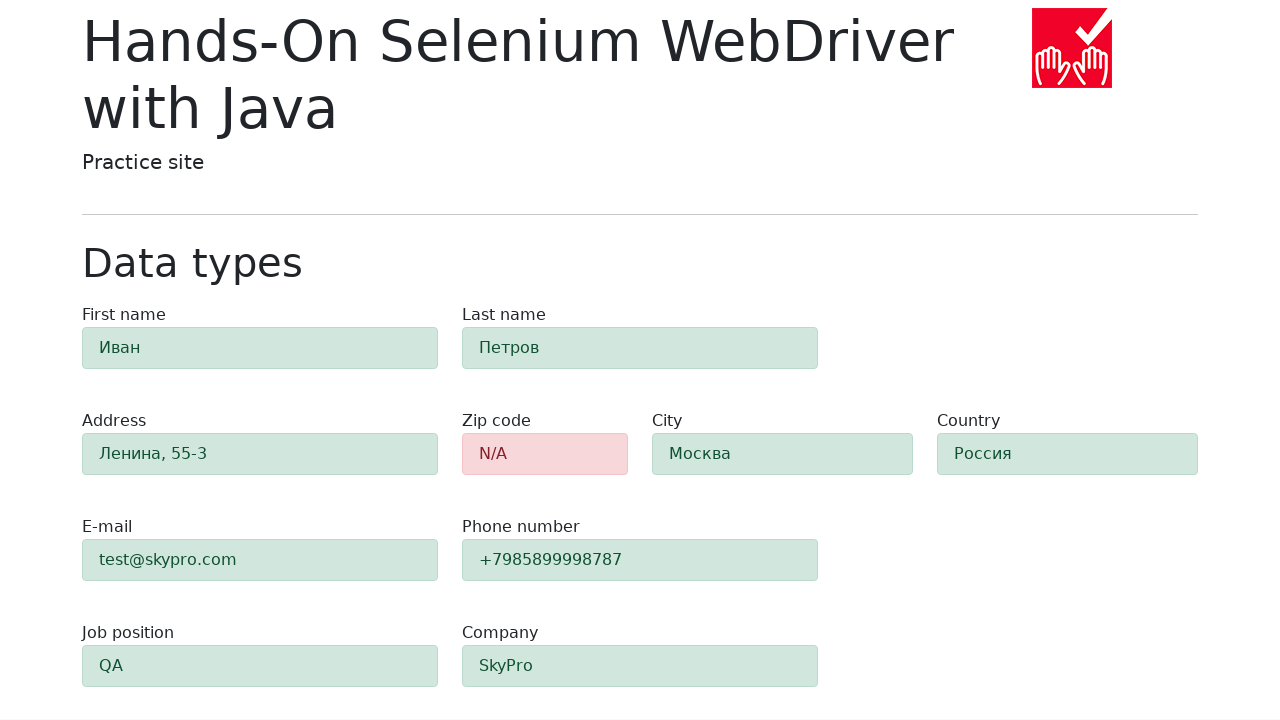

Retrieved background color of country result field
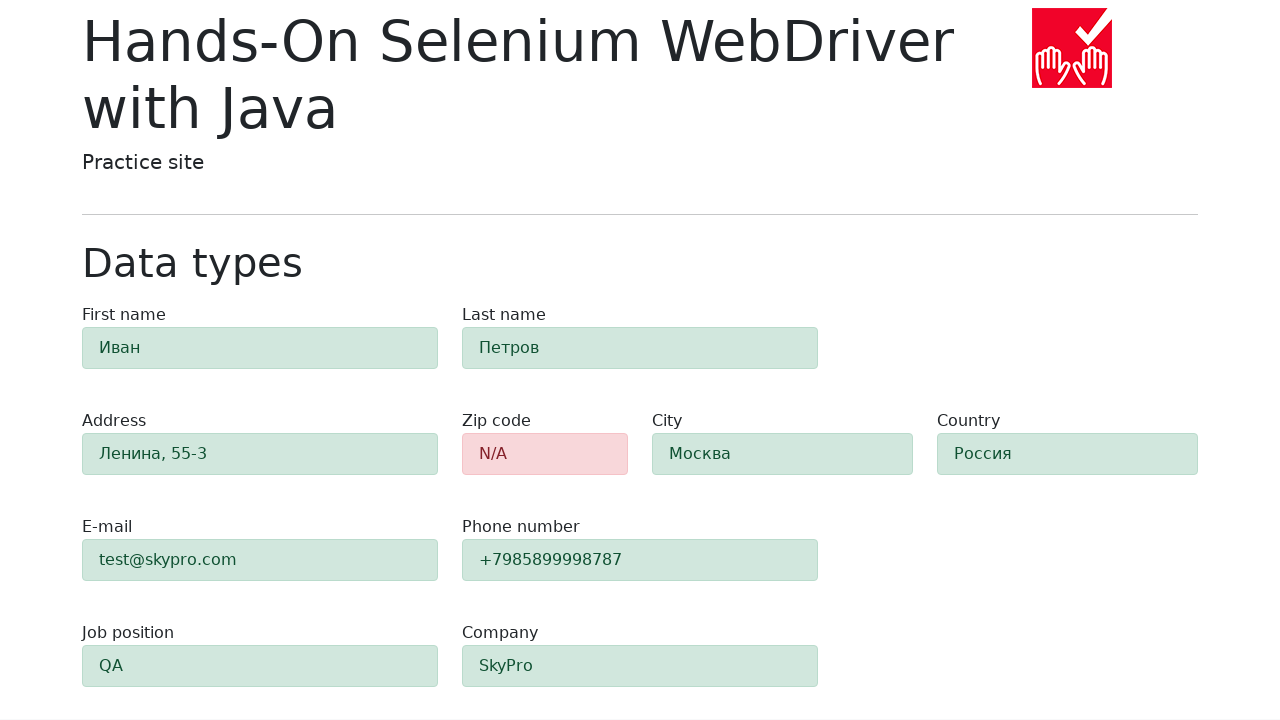

Retrieved background color of job-position result field
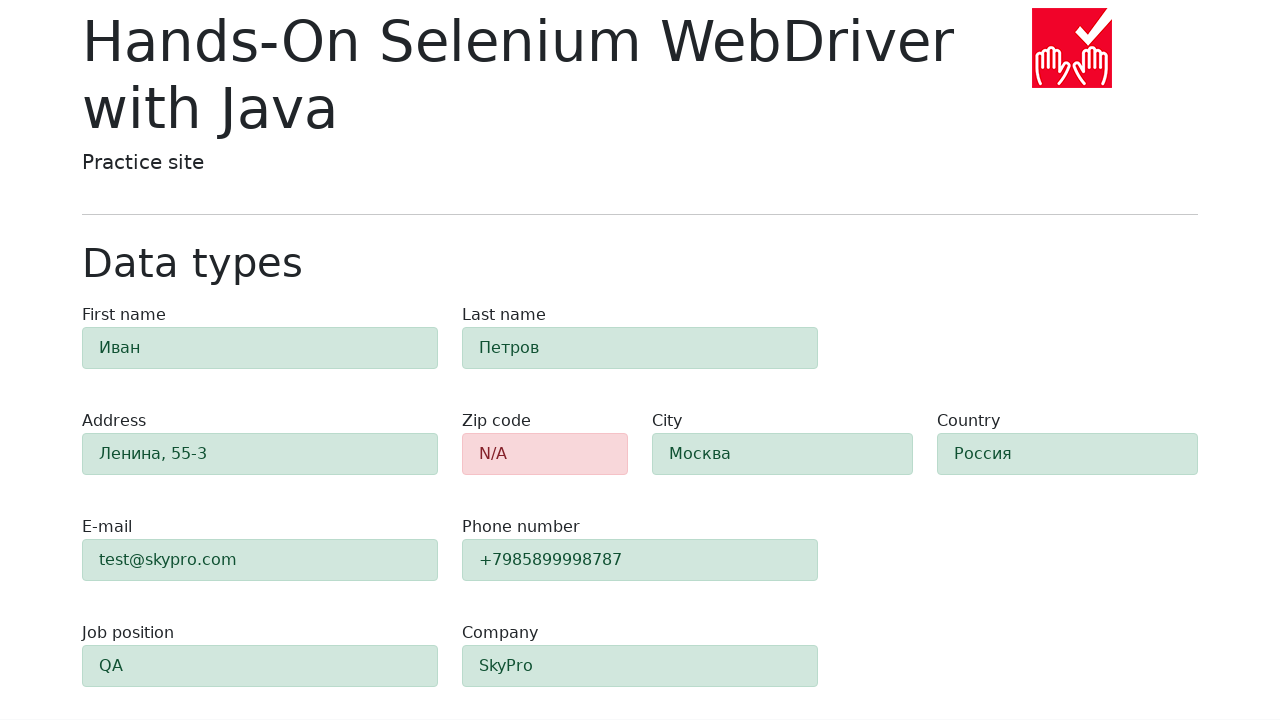

Retrieved background color of company result field
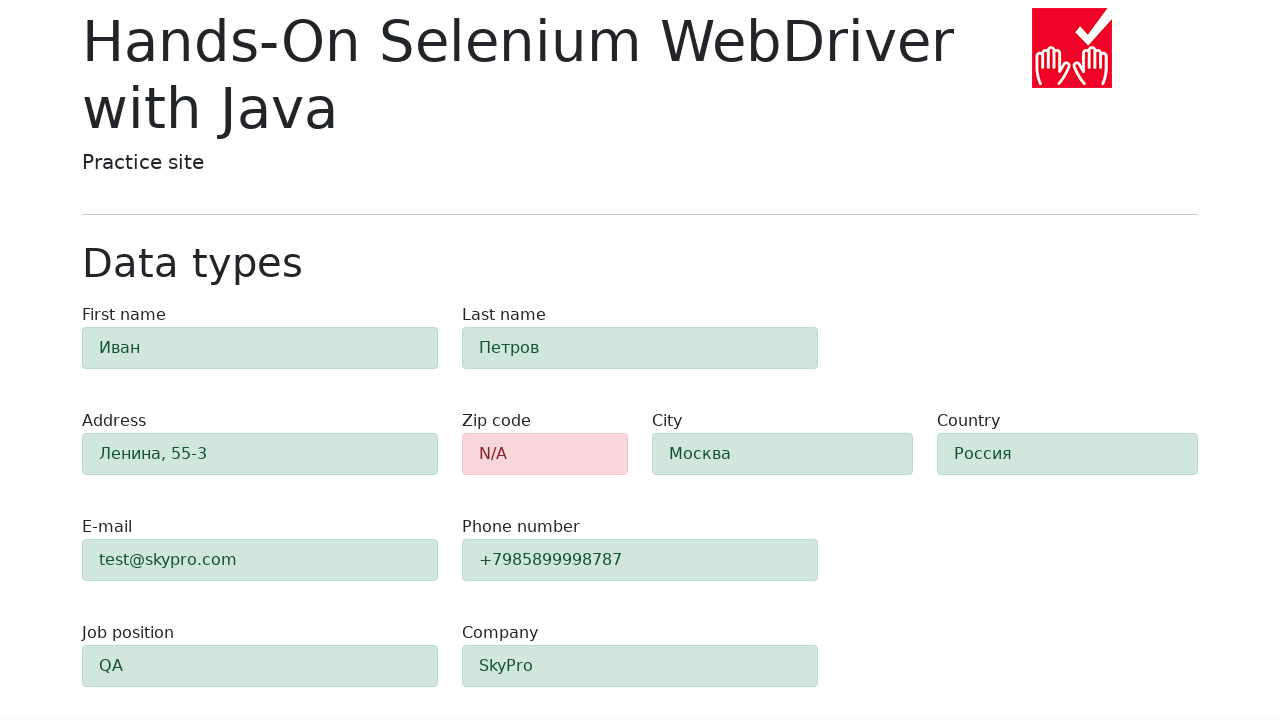

Retrieved background color of zip-code result field
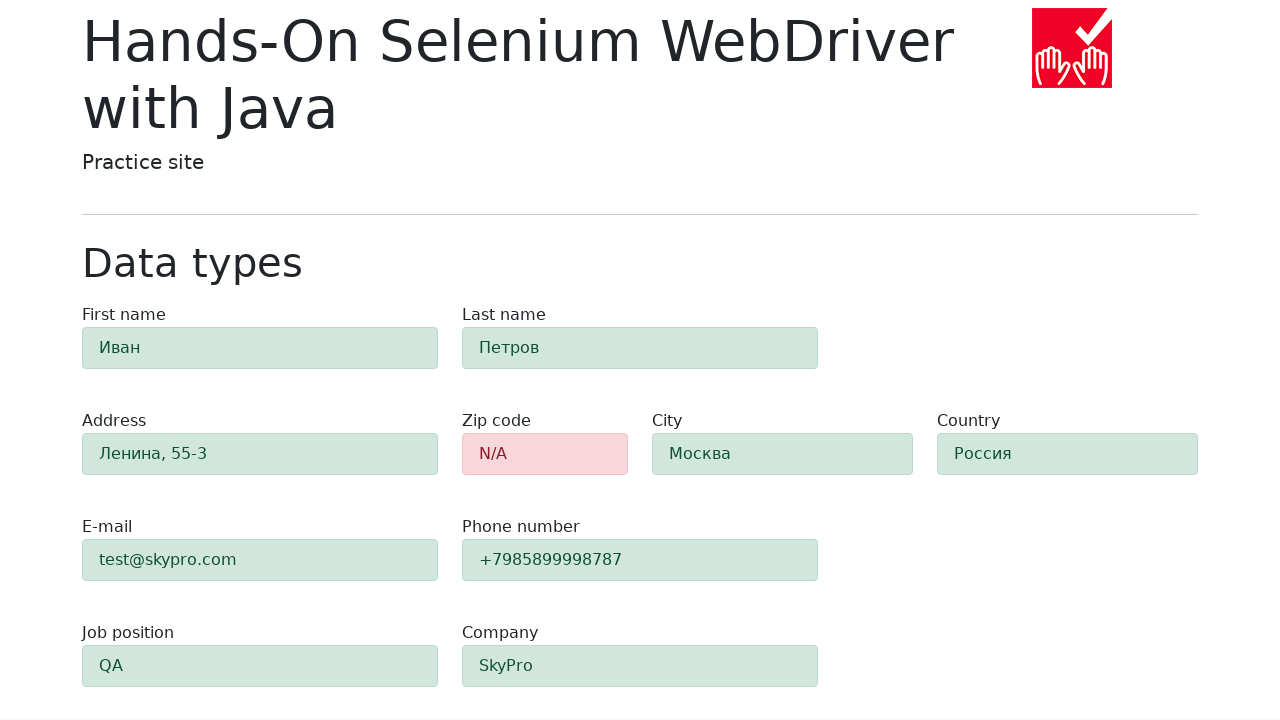

Verified first-name field has green background (valid)
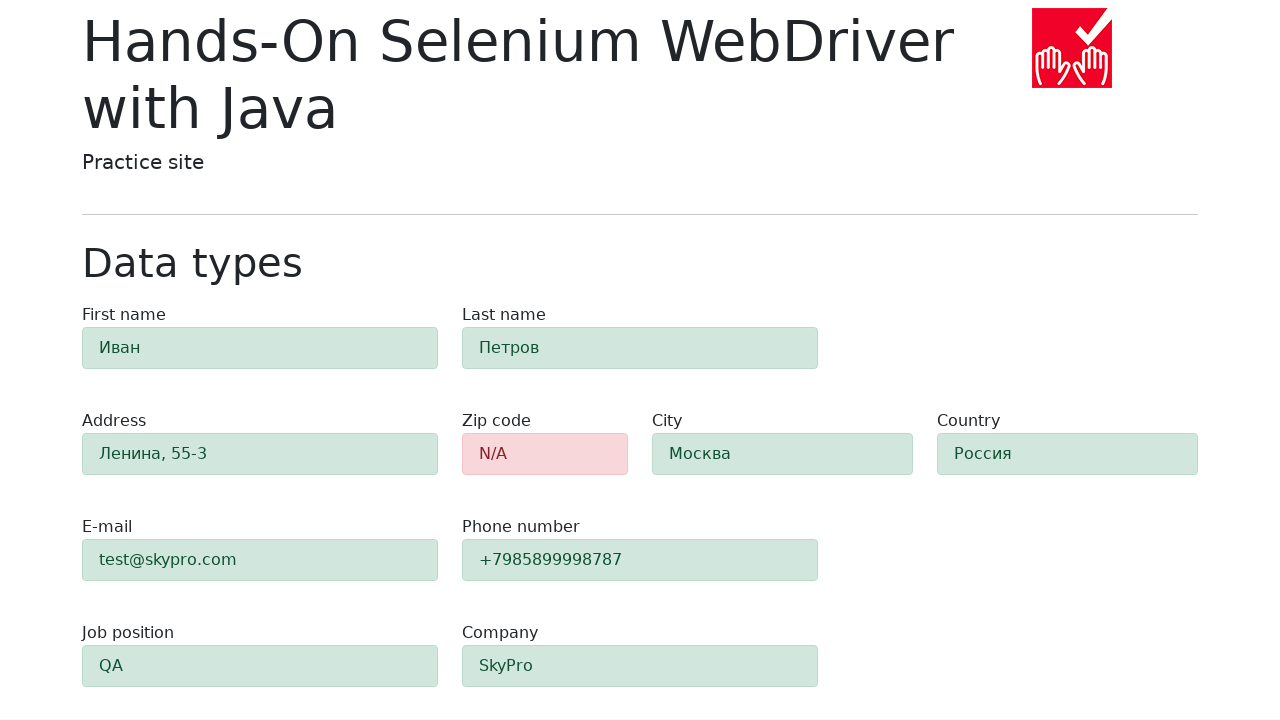

Verified last-name field has green background (valid)
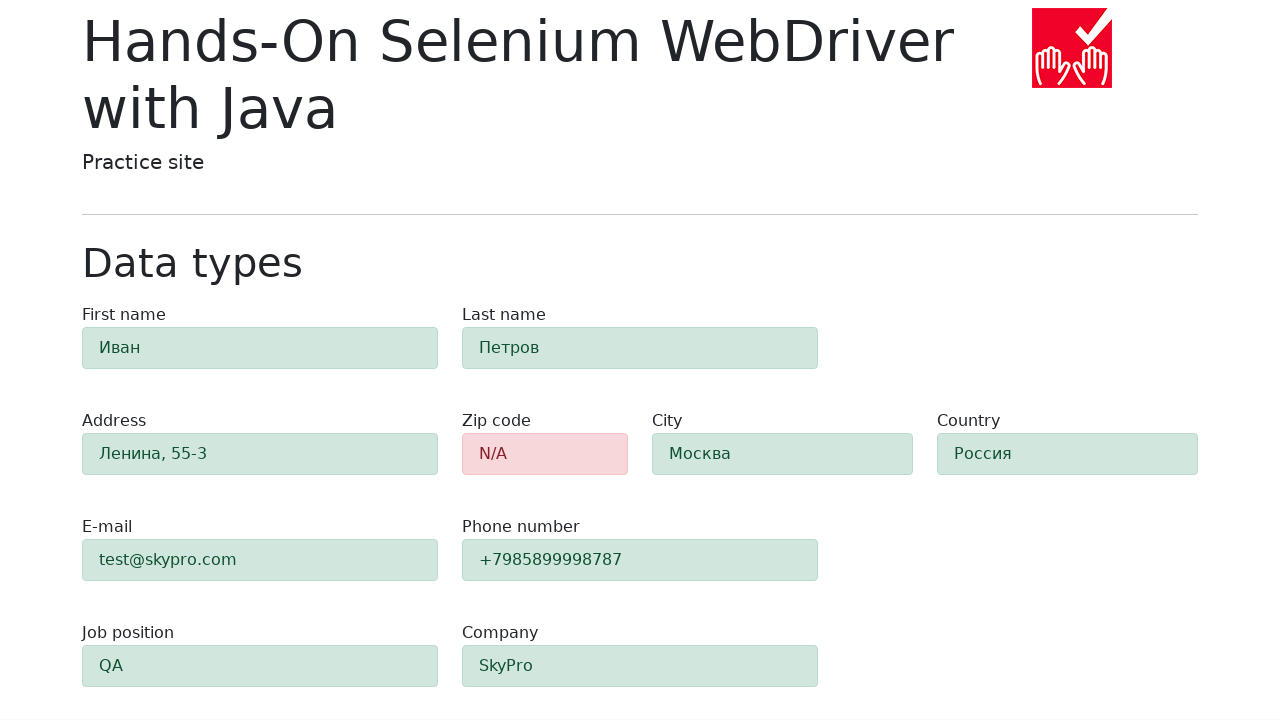

Verified address field has green background (valid)
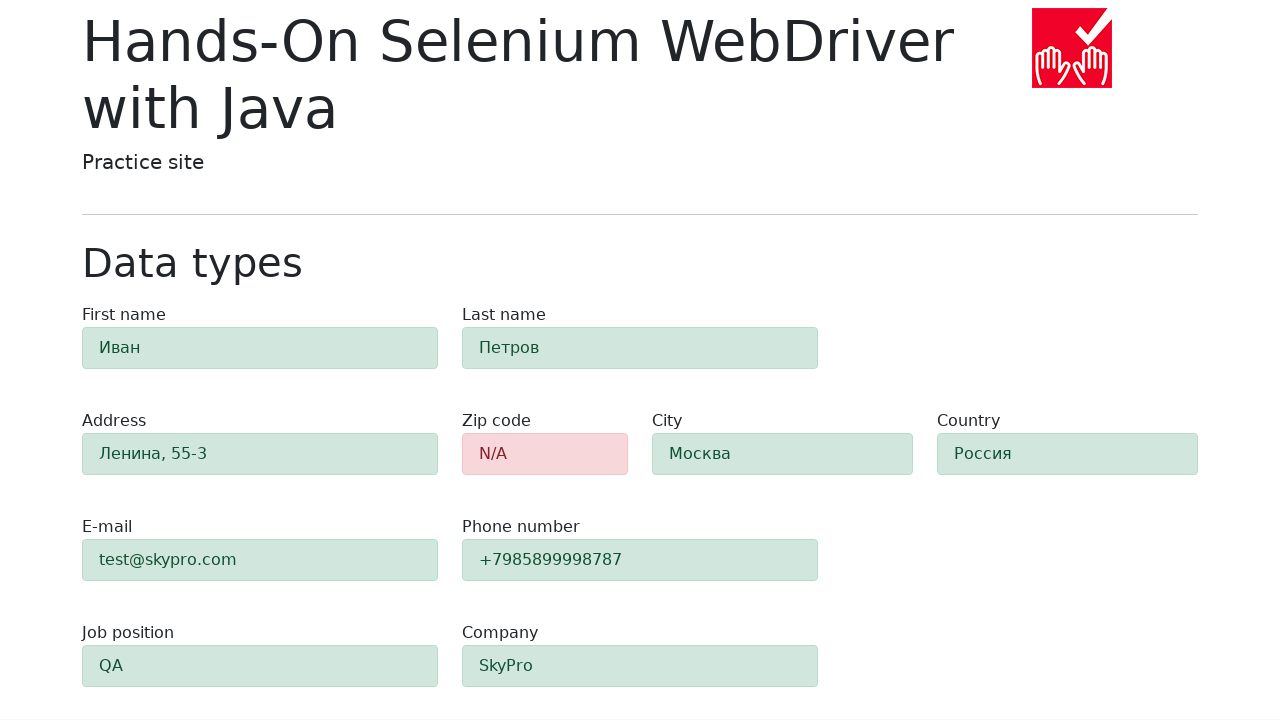

Verified e-mail field has green background (valid)
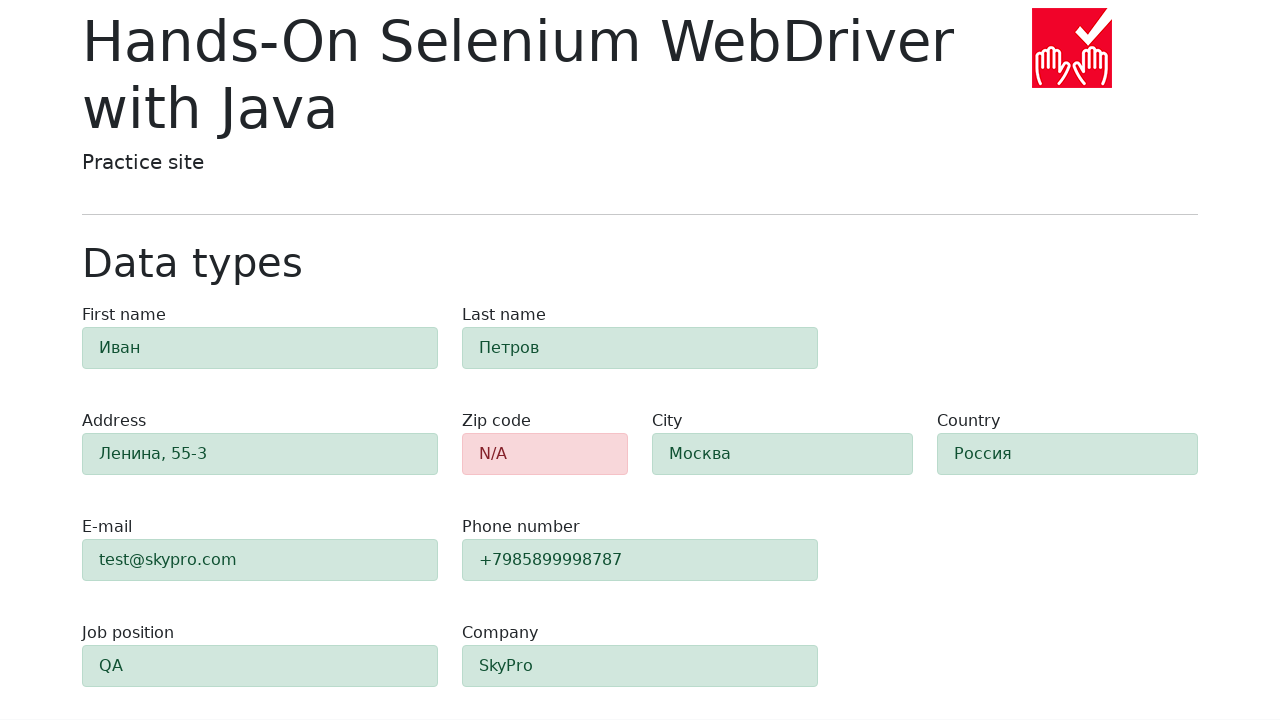

Verified phone field has green background (valid)
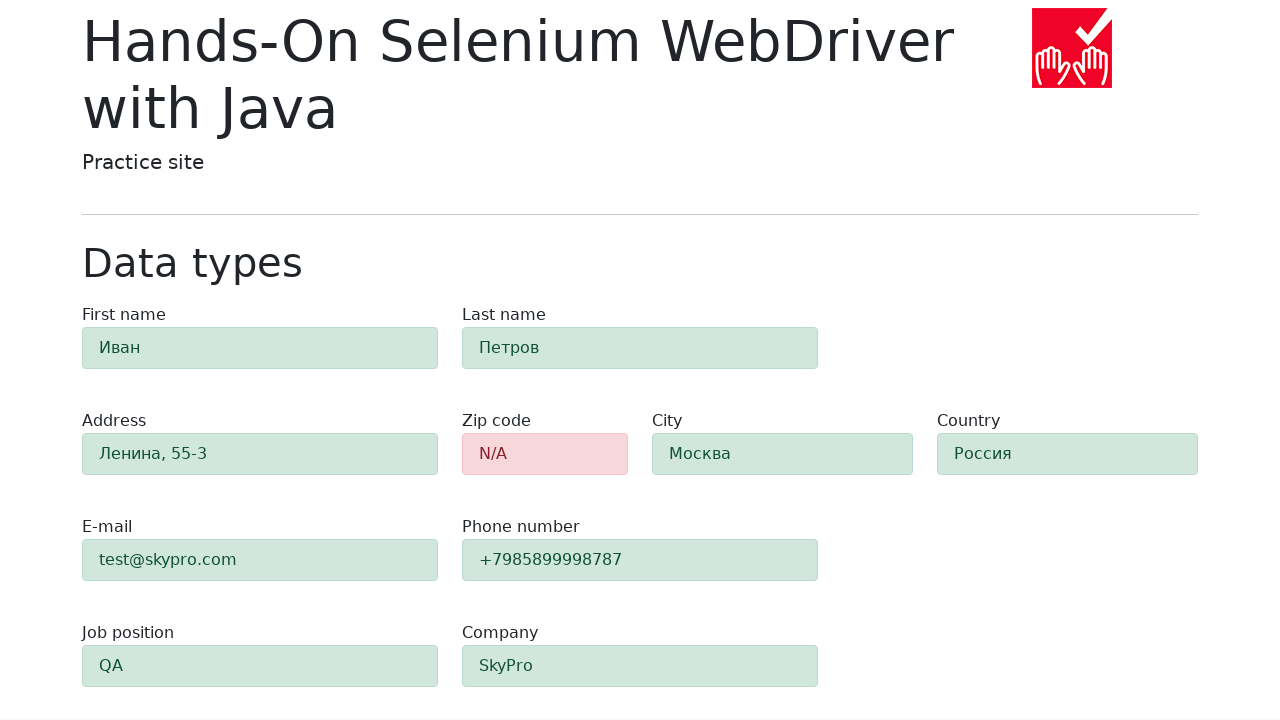

Verified city field has green background (valid)
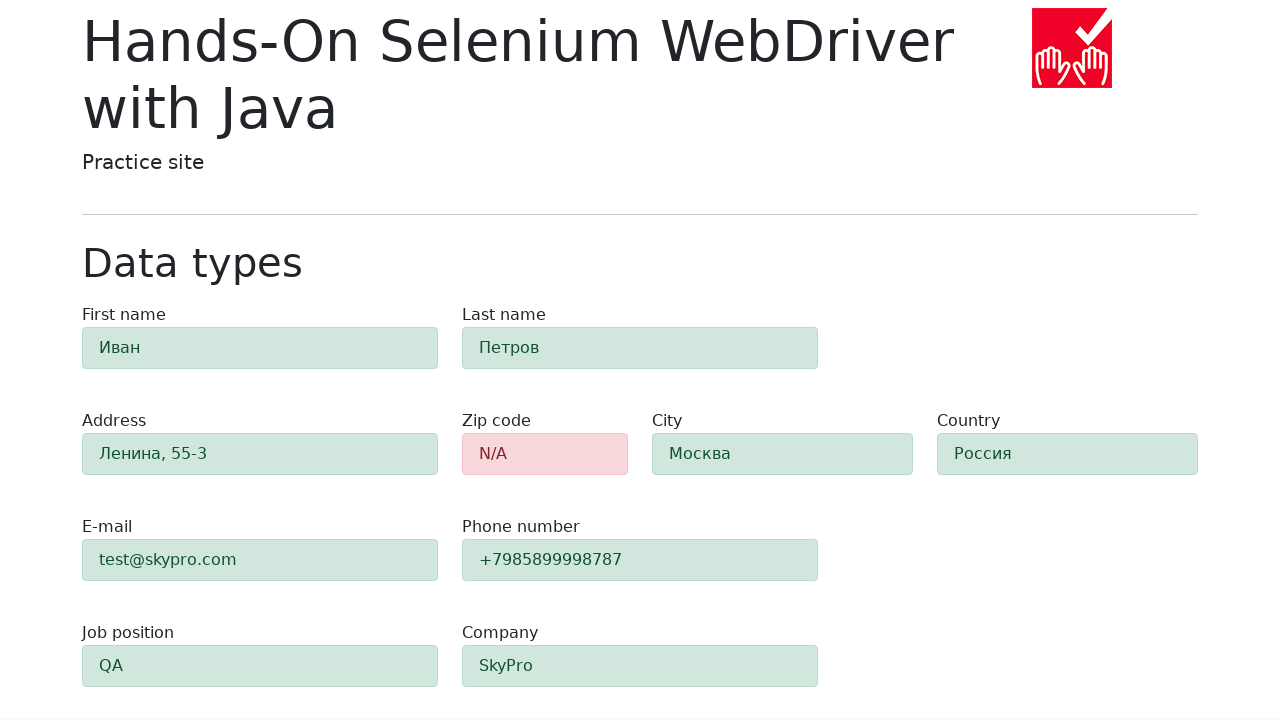

Verified country field has green background (valid)
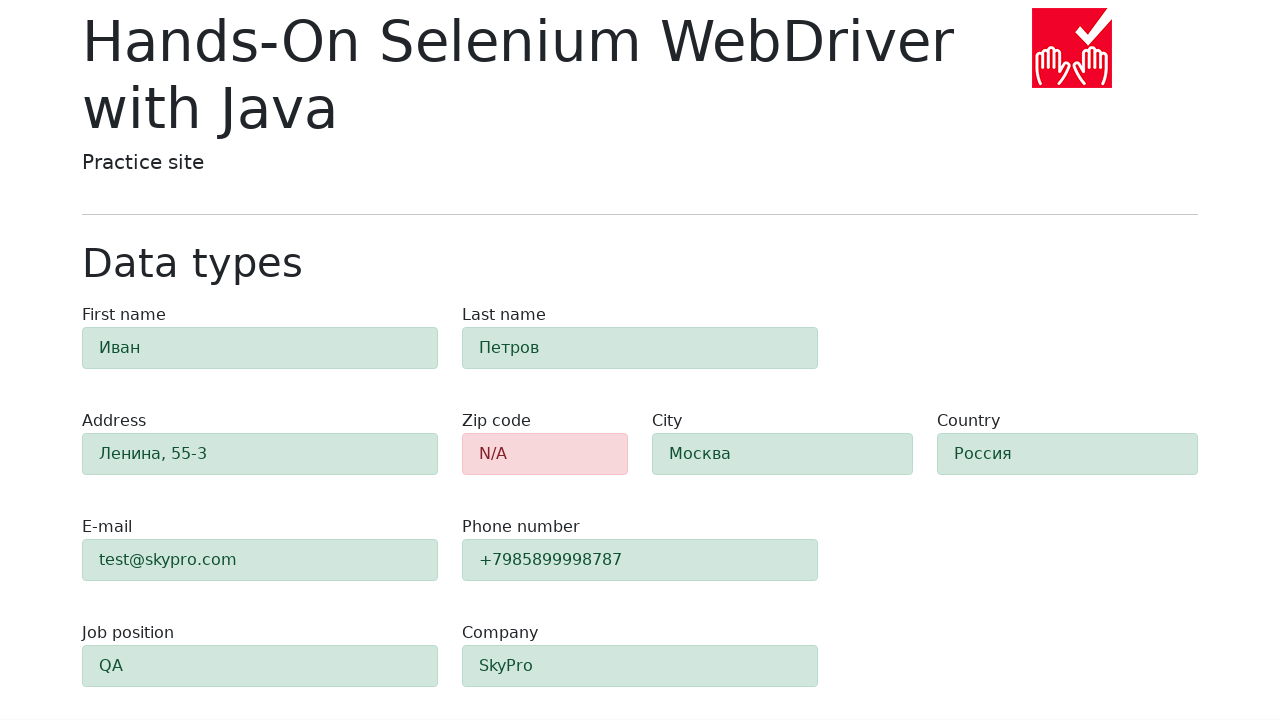

Verified job-position field has green background (valid)
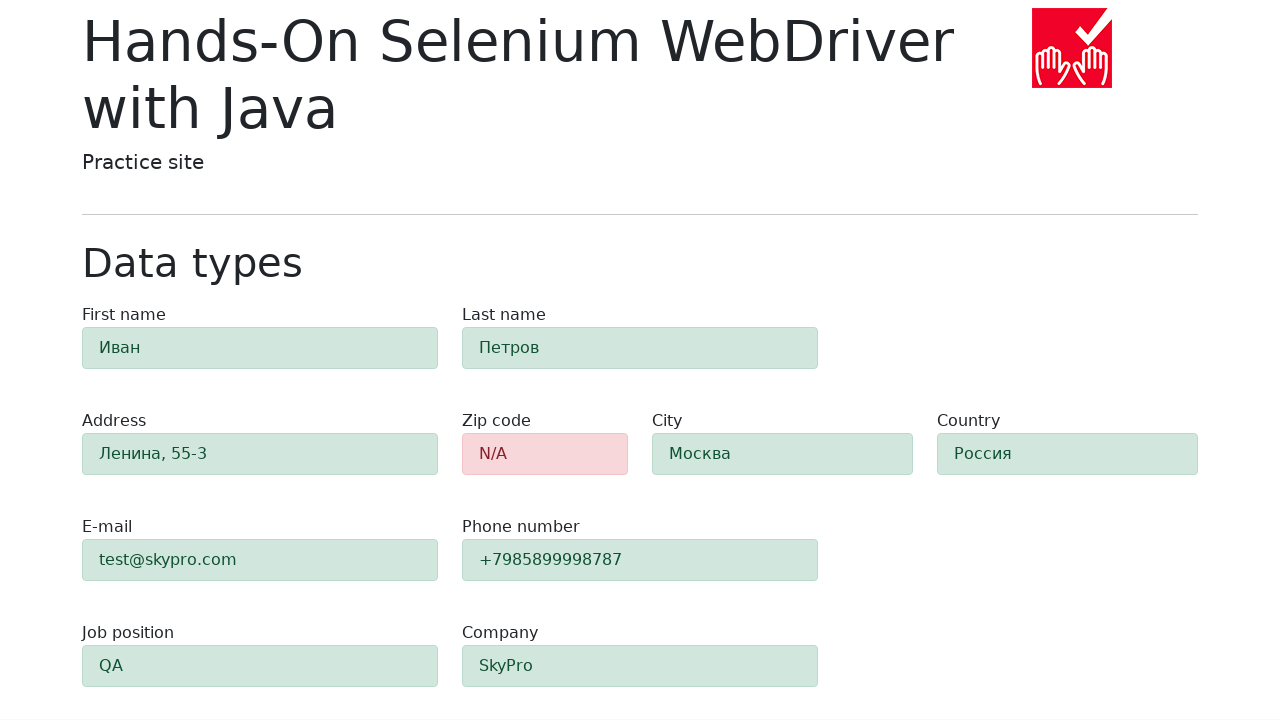

Verified company field has green background (valid)
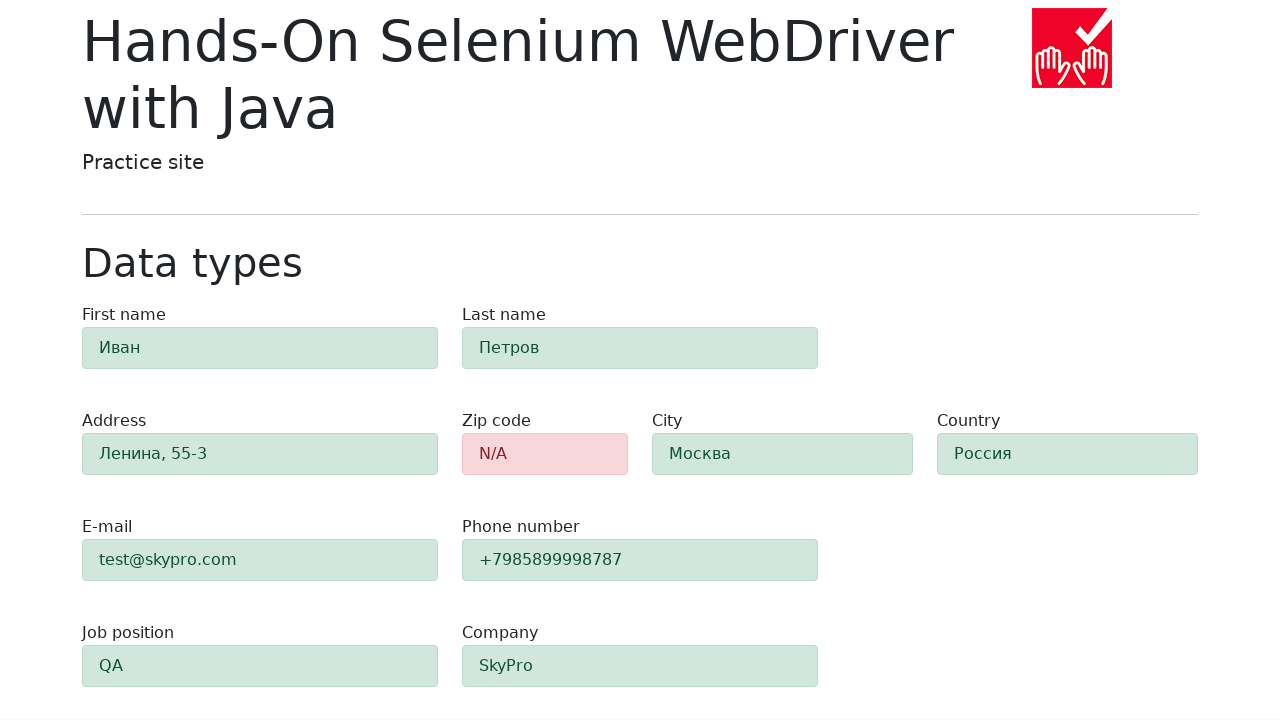

Verified zip-code field has red background (invalid - field was left empty)
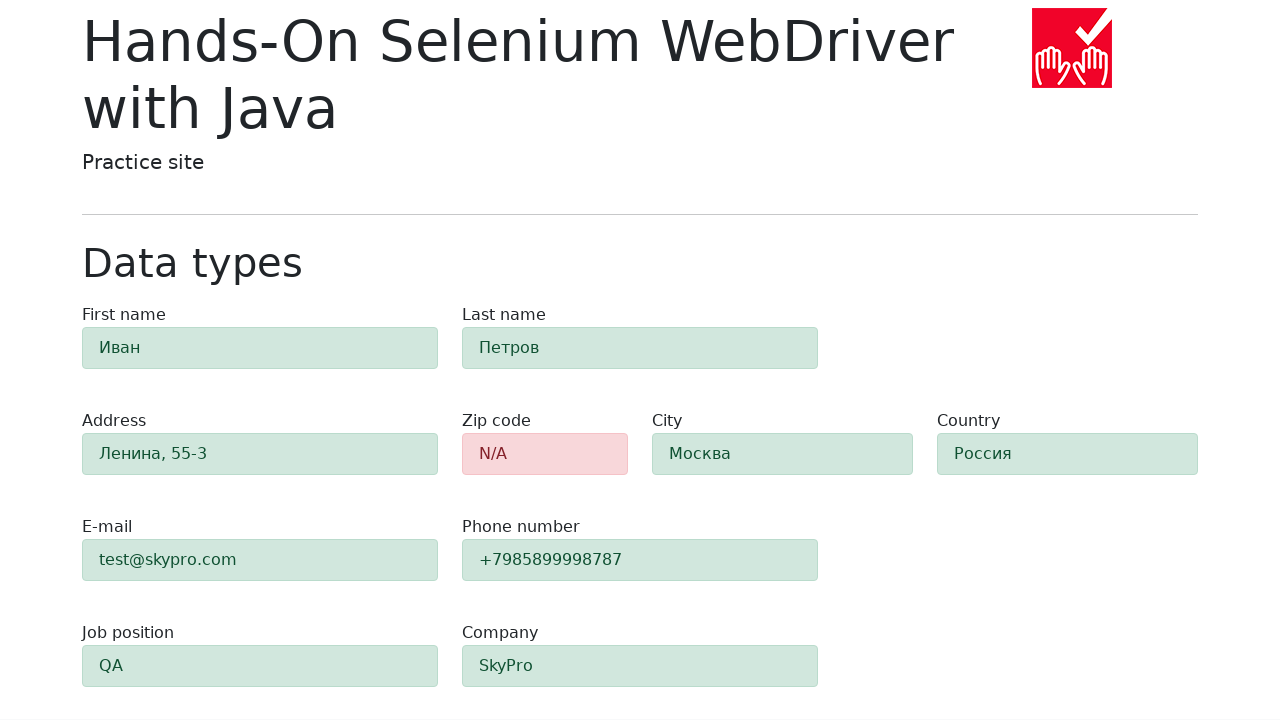

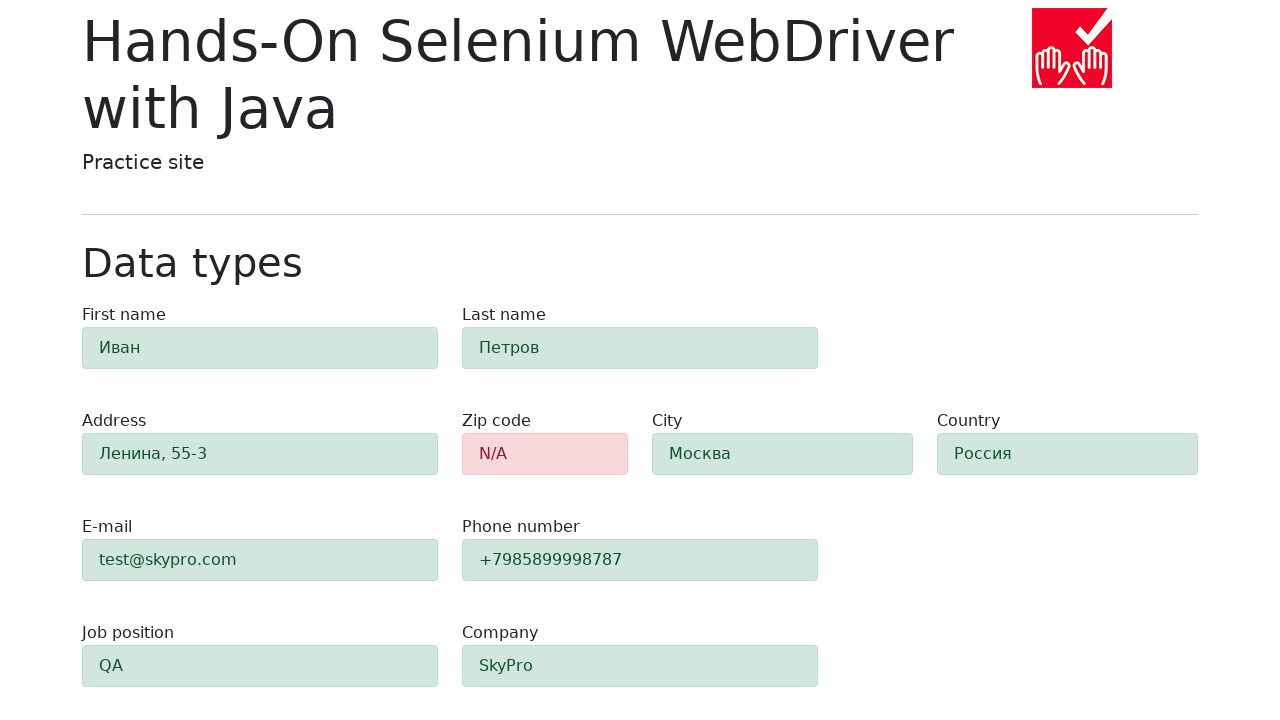